Tests validation error when entering letters in phone number field

Starting URL: https://project-brown-kappa.vercel.app/home

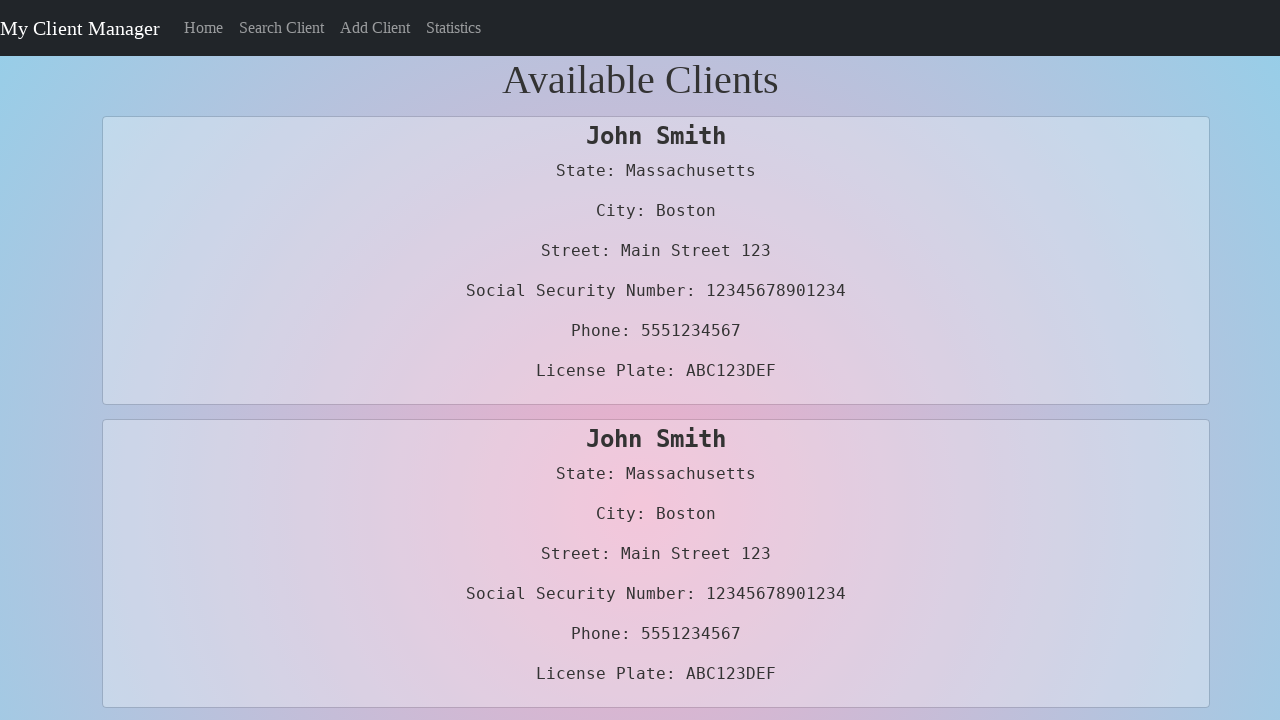

Clicked on Add Client link at (375, 28) on text=Add Client
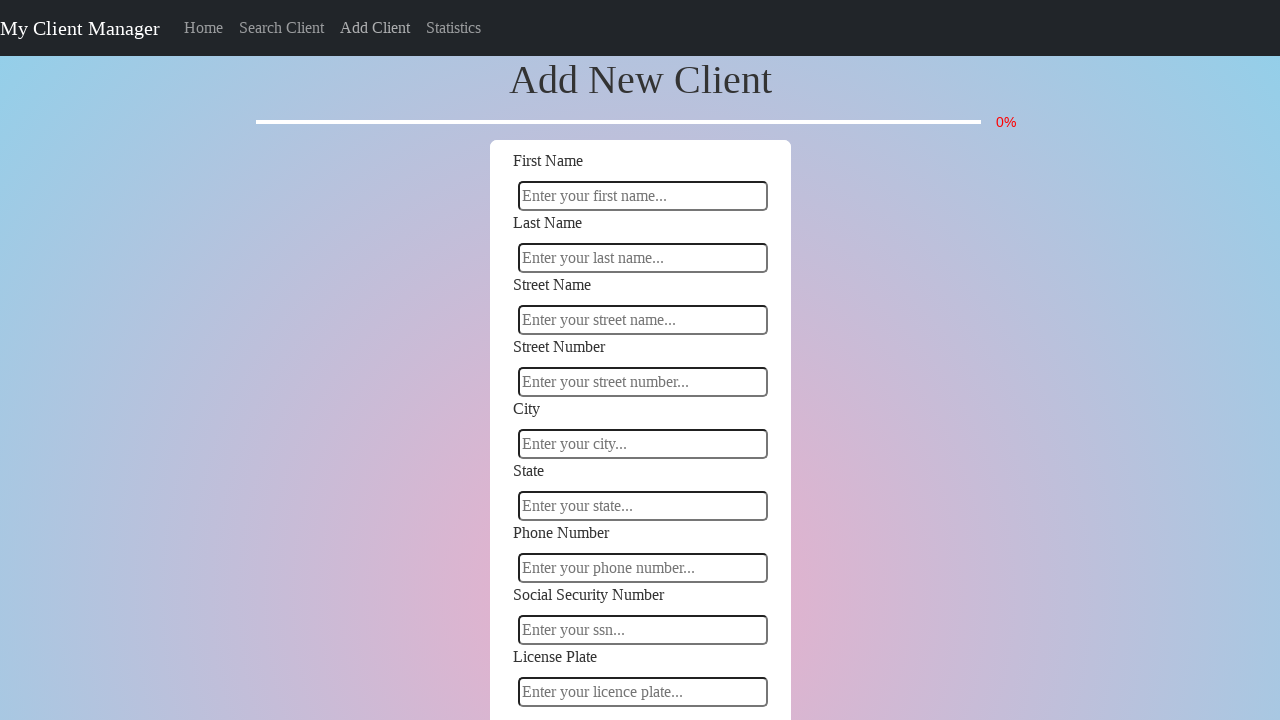

Scrolled down 2000 pixels
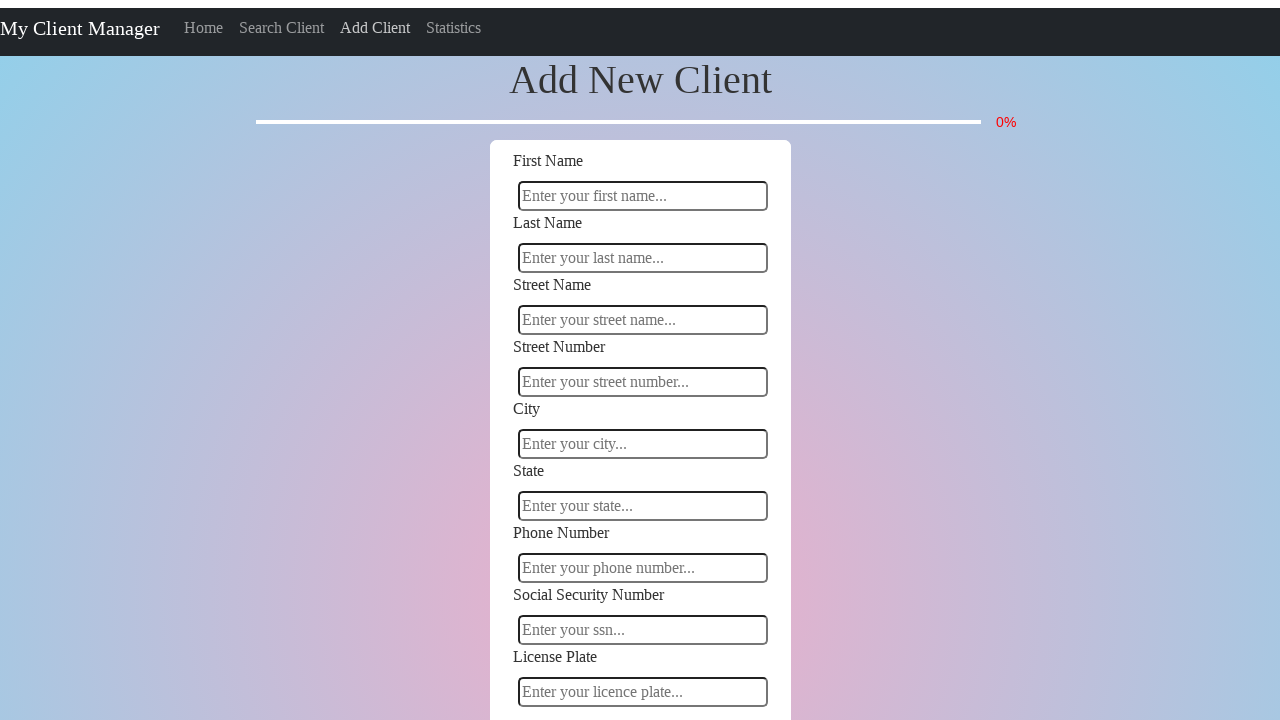

Scrolled down another 2000 pixels
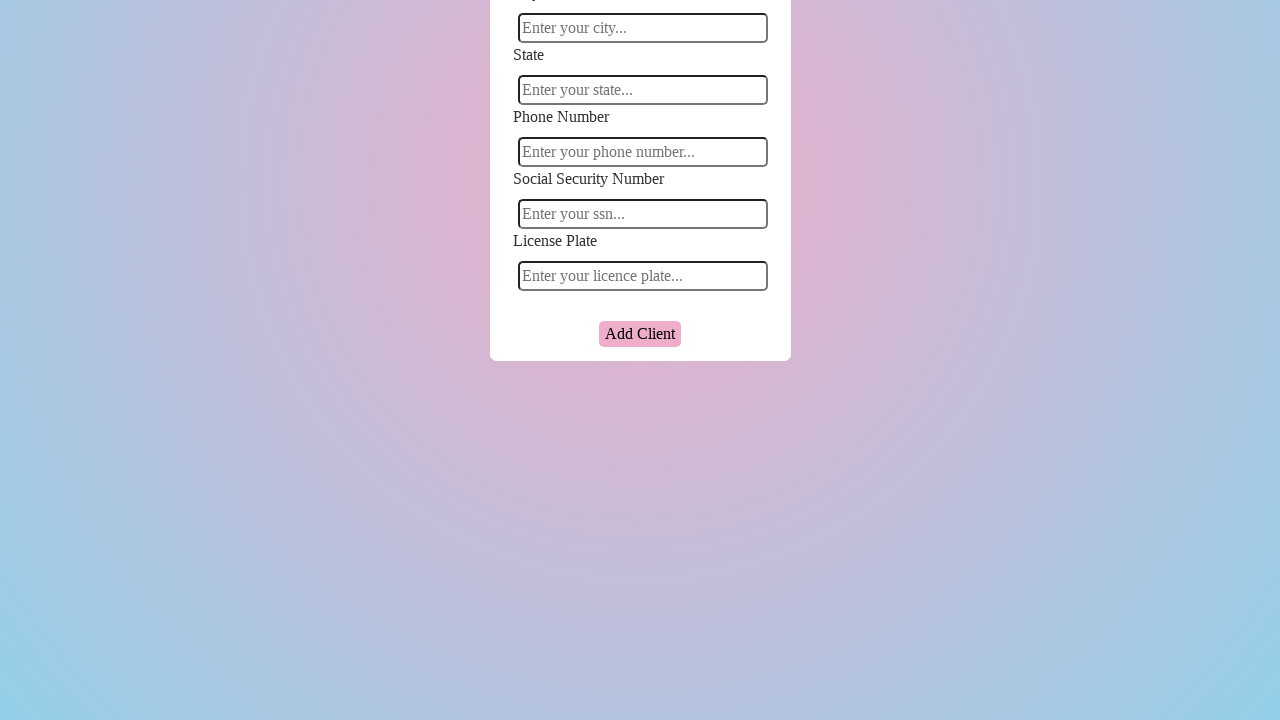

Entered invalid phone number '0764546767a' with letters into phone number field on #Phone-Number
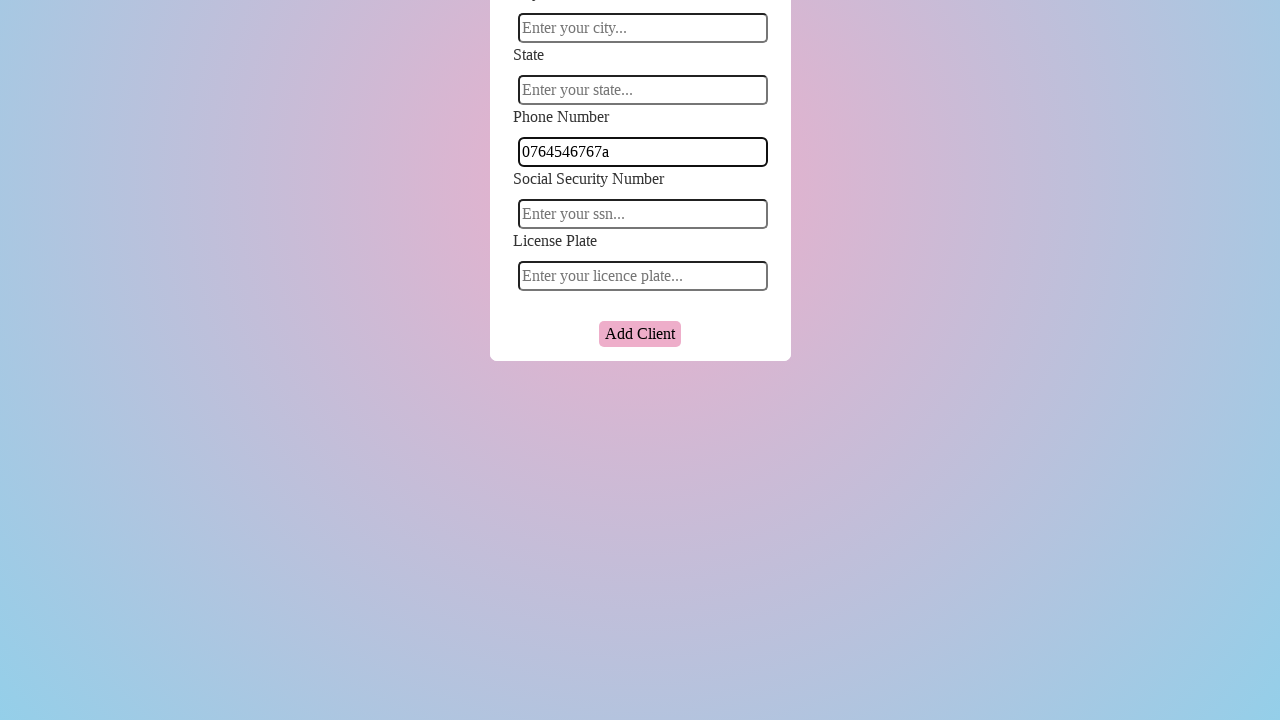

Clicked on SSN field to trigger phone number validation at (642, 214) on #Social\ Security\ Number
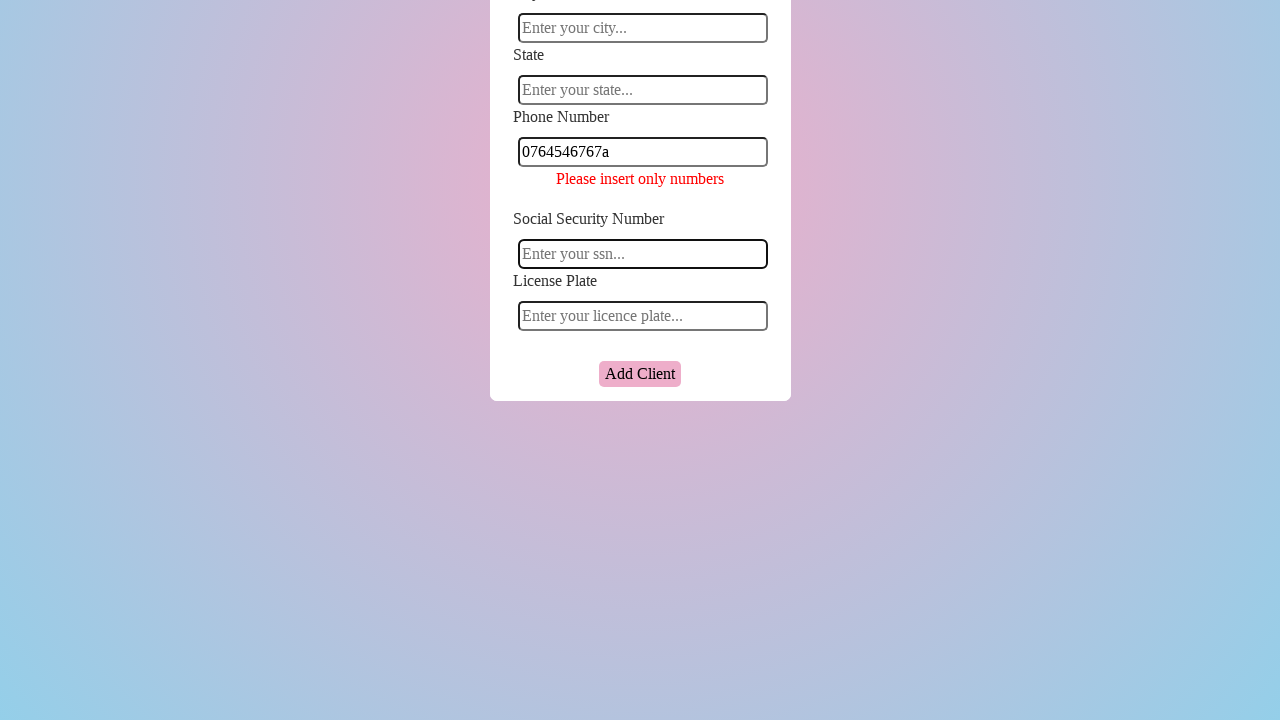

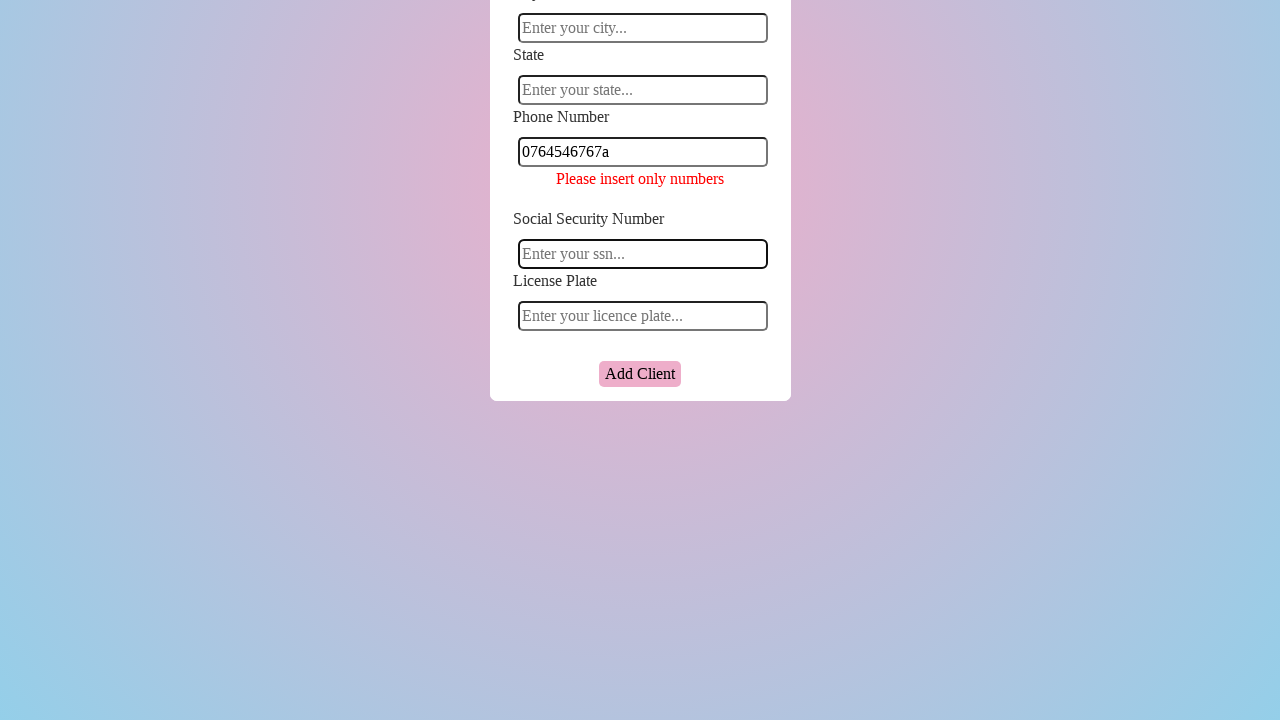